Tests a math challenge page by extracting a value from an element's custom attribute, calculating the answer using a logarithmic formula, filling in the result, checking required checkboxes, and submitting the form.

Starting URL: http://suninjuly.github.io/get_attribute.html

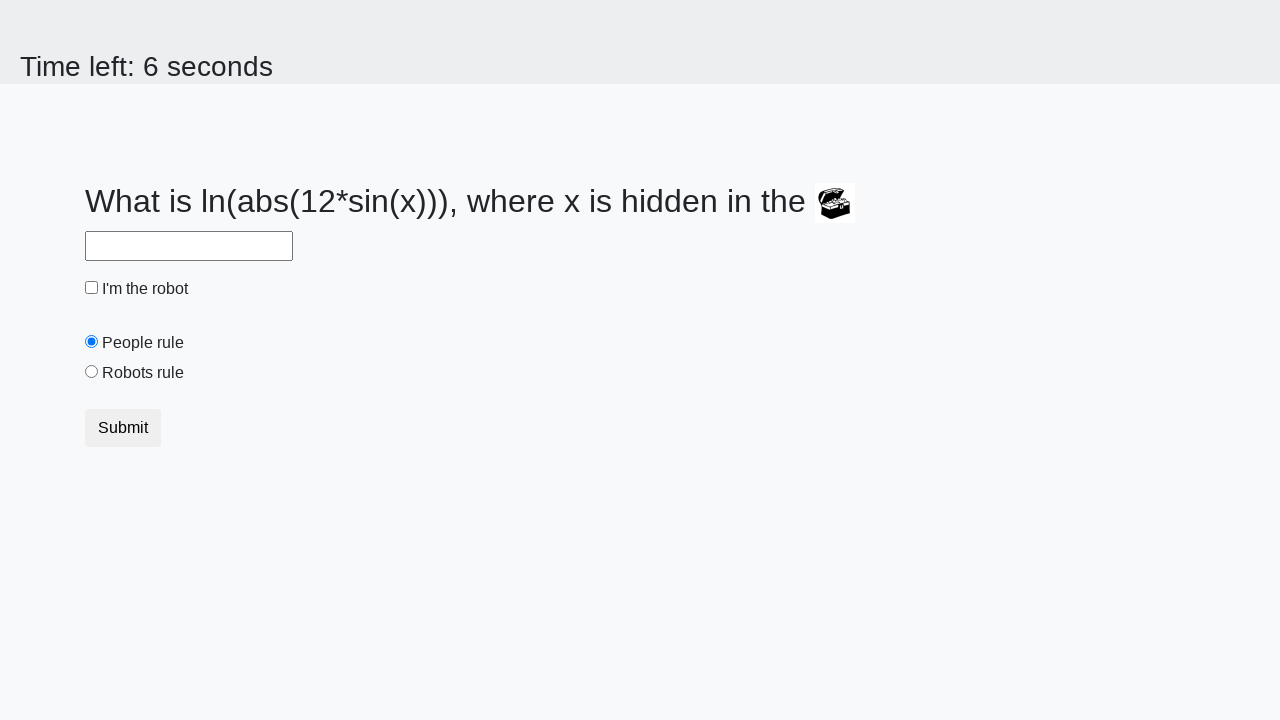

Located treasure element with ID 'treasure'
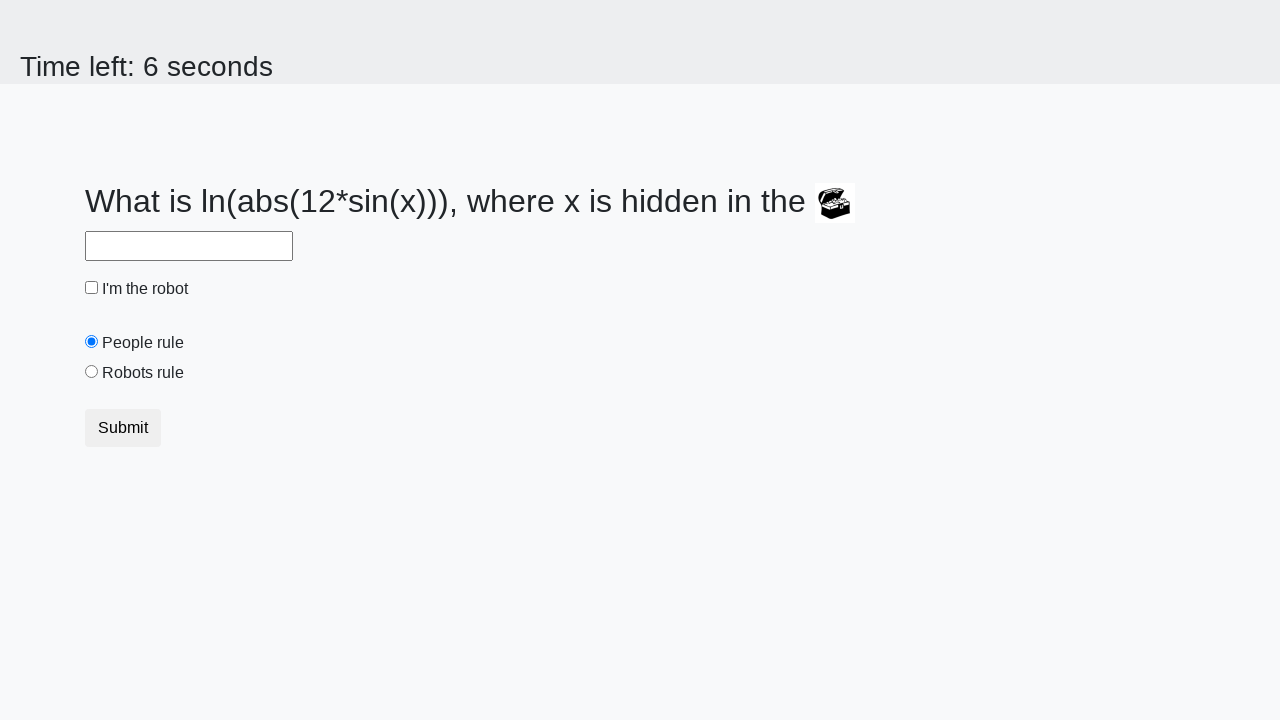

Extracted 'valuex' attribute from treasure element: 383
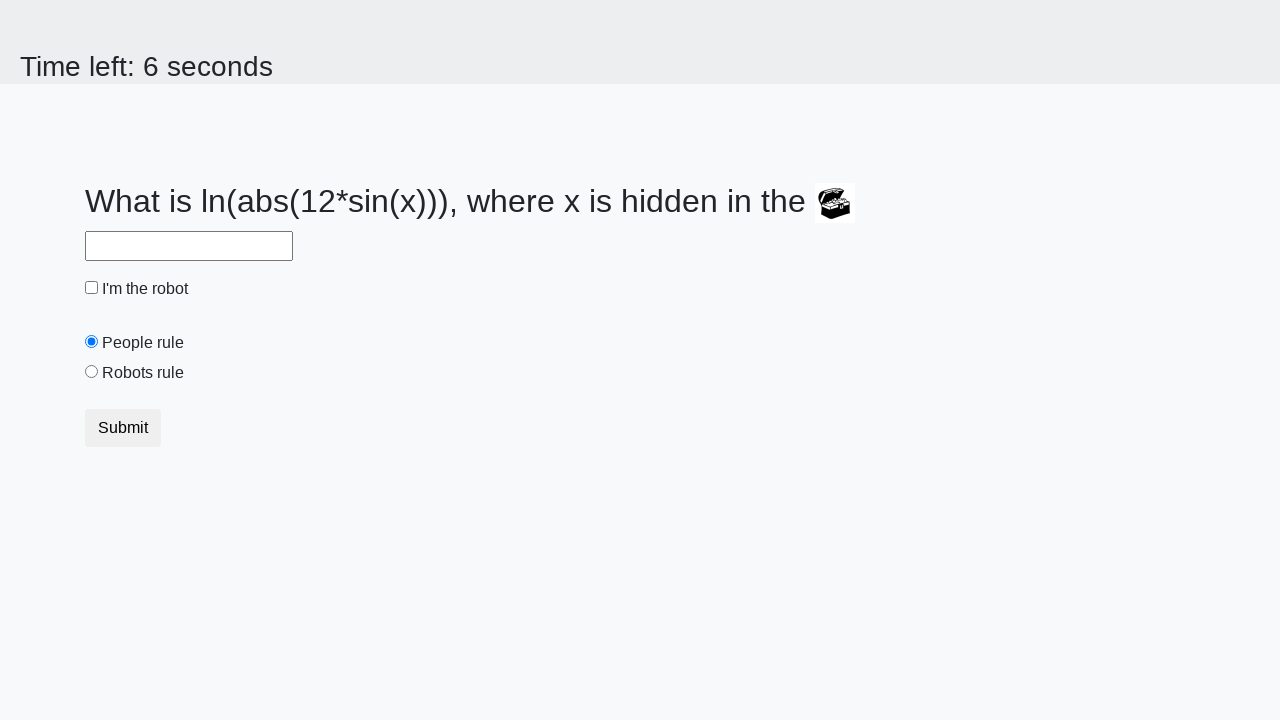

Calculated logarithmic answer: 1.1788153689092367
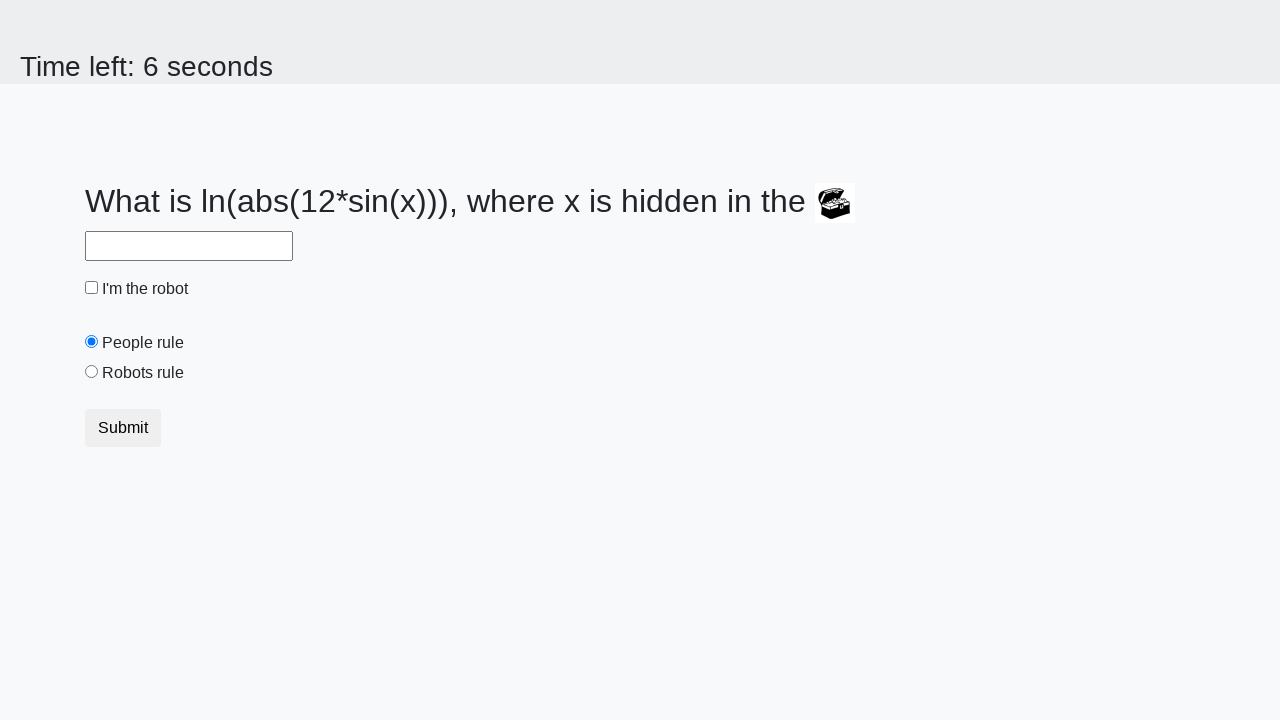

Filled answer field with calculated result: 1.1788153689092367 on #answer
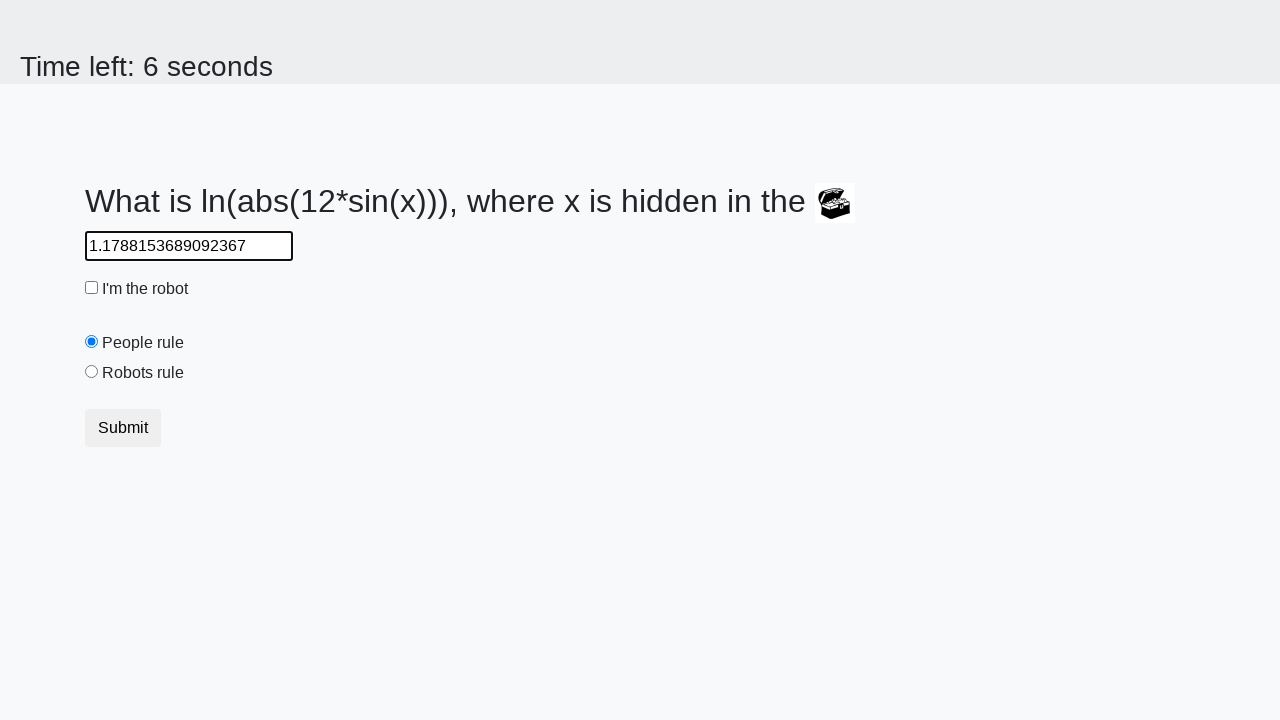

Clicked robot checkbox at (92, 288) on #robotCheckbox
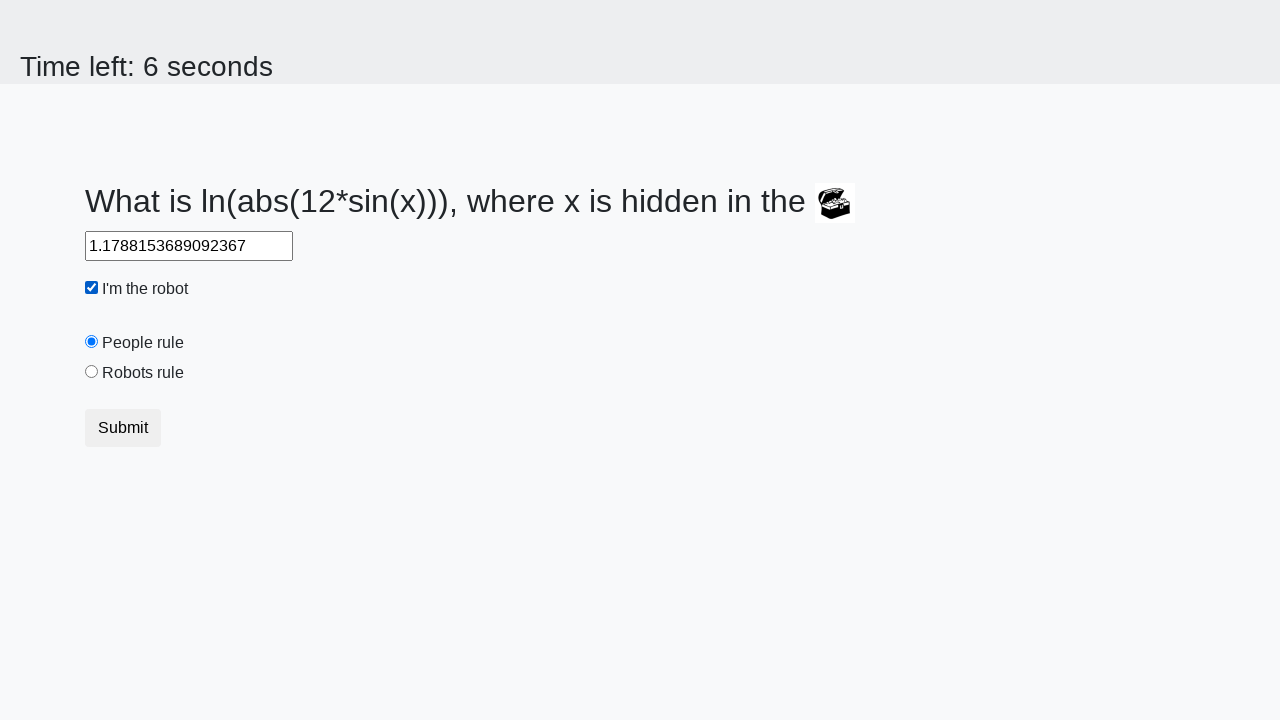

Clicked robots rule checkbox at (92, 372) on #robotsRule
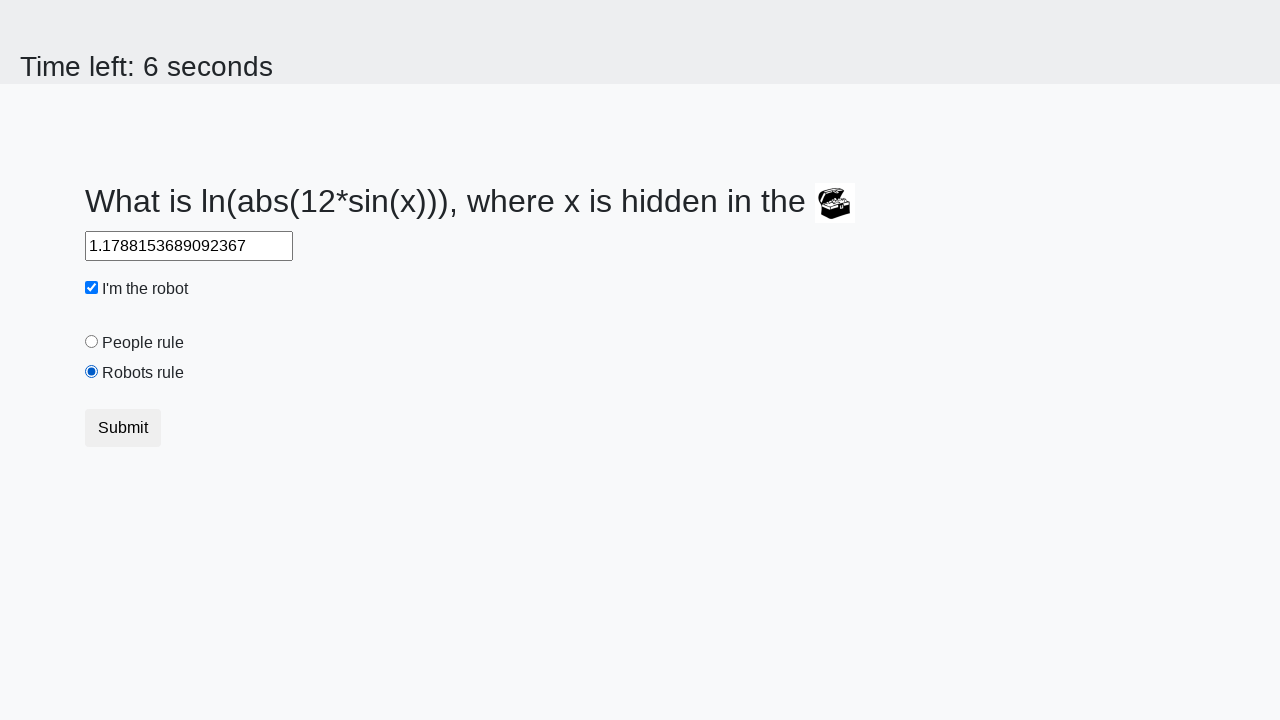

Clicked submit button to complete the form at (123, 428) on xpath=//div//button[@type='submit']
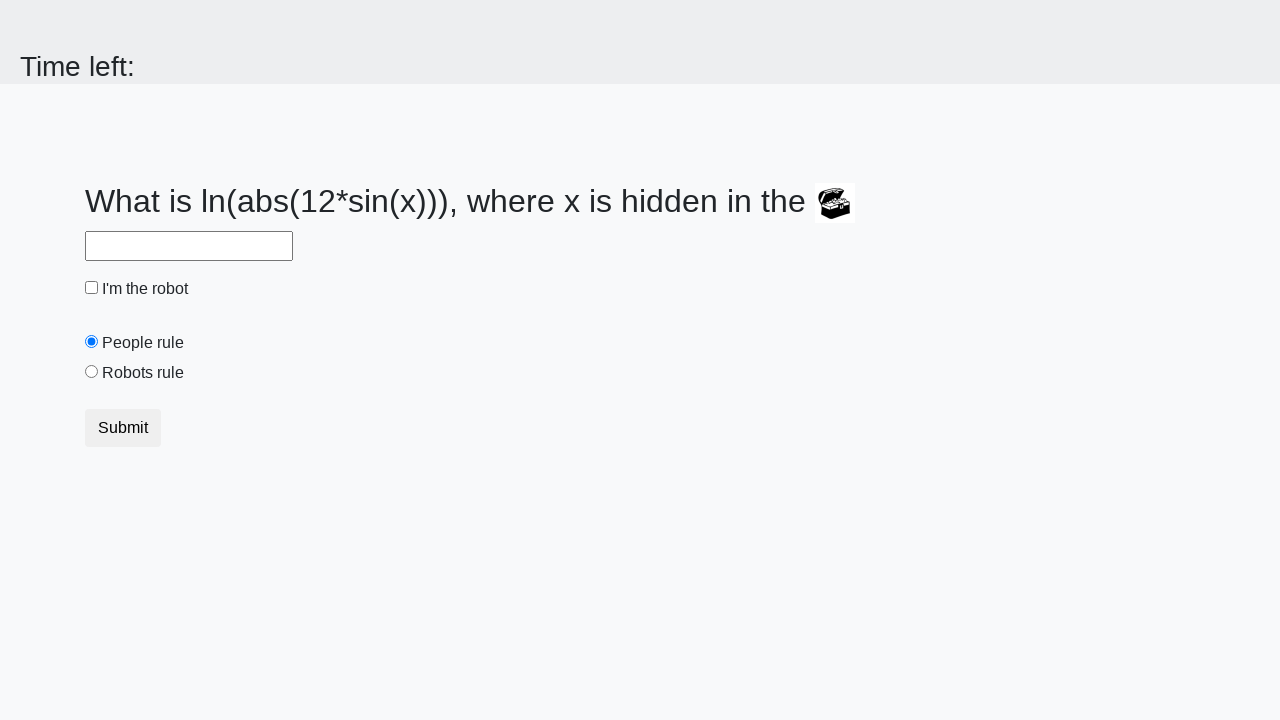

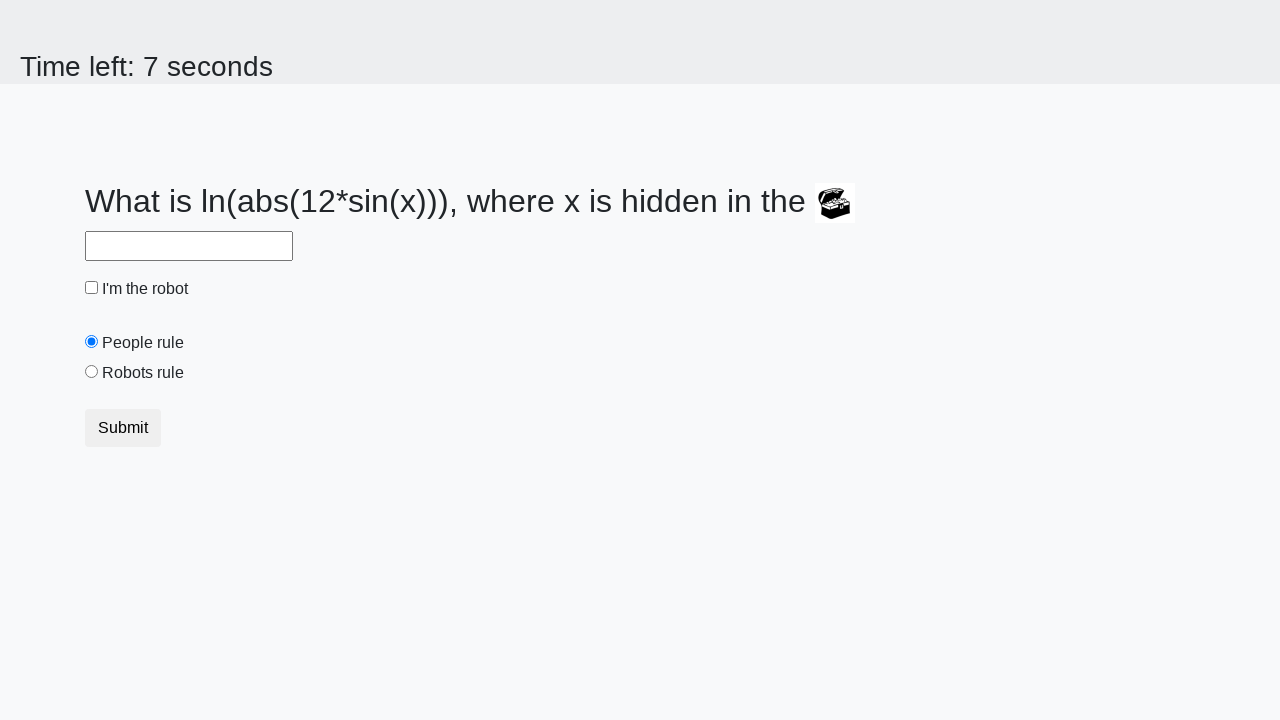